Tests clicking a button with a dynamic ID on a UI testing playground page. The page generates buttons with different IDs on each load to test dynamic element handling.

Starting URL: http://uitestingplayground.com/dynamicid

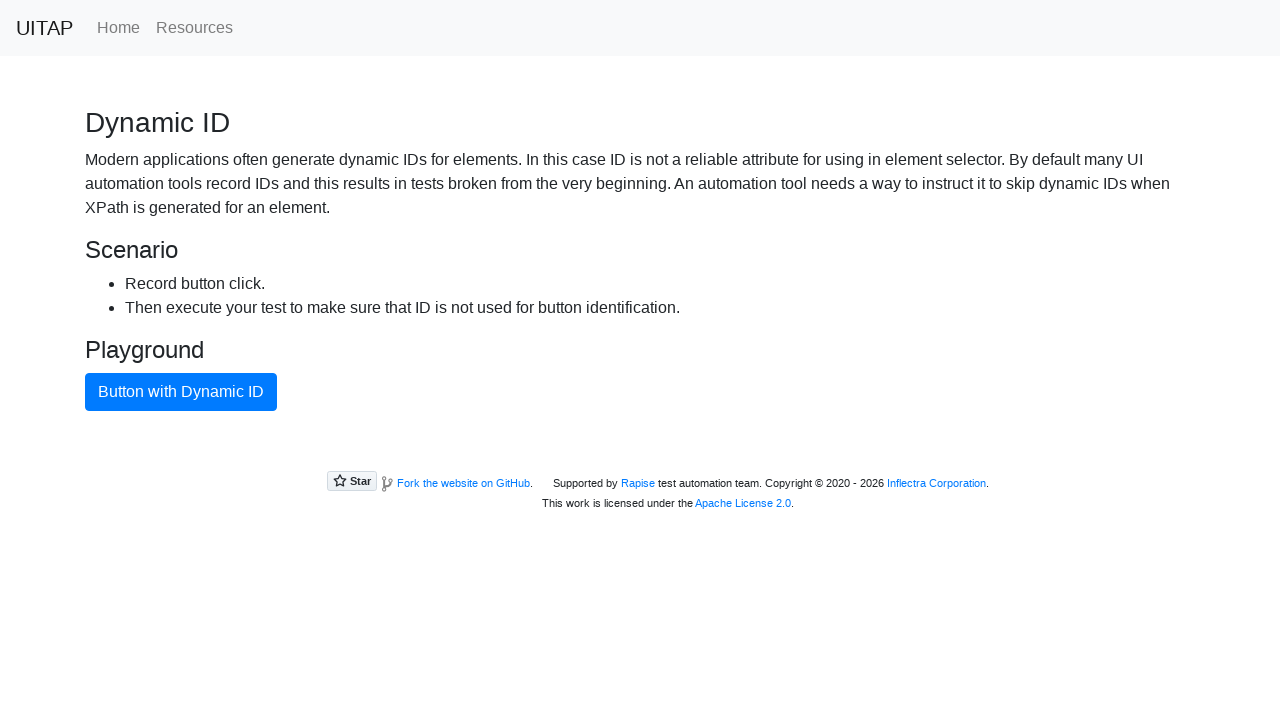

Clicked the blue primary button with dynamic ID on the UI testing playground page at (181, 392) on button.btn.btn-primary
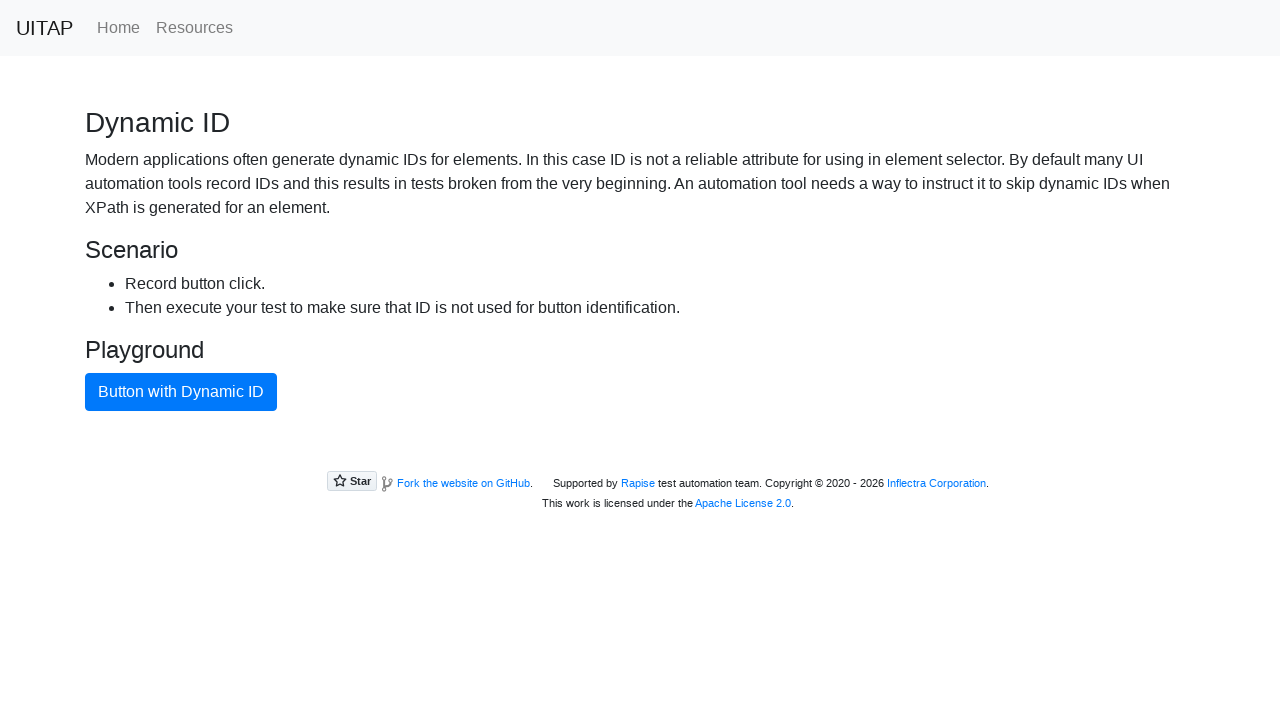

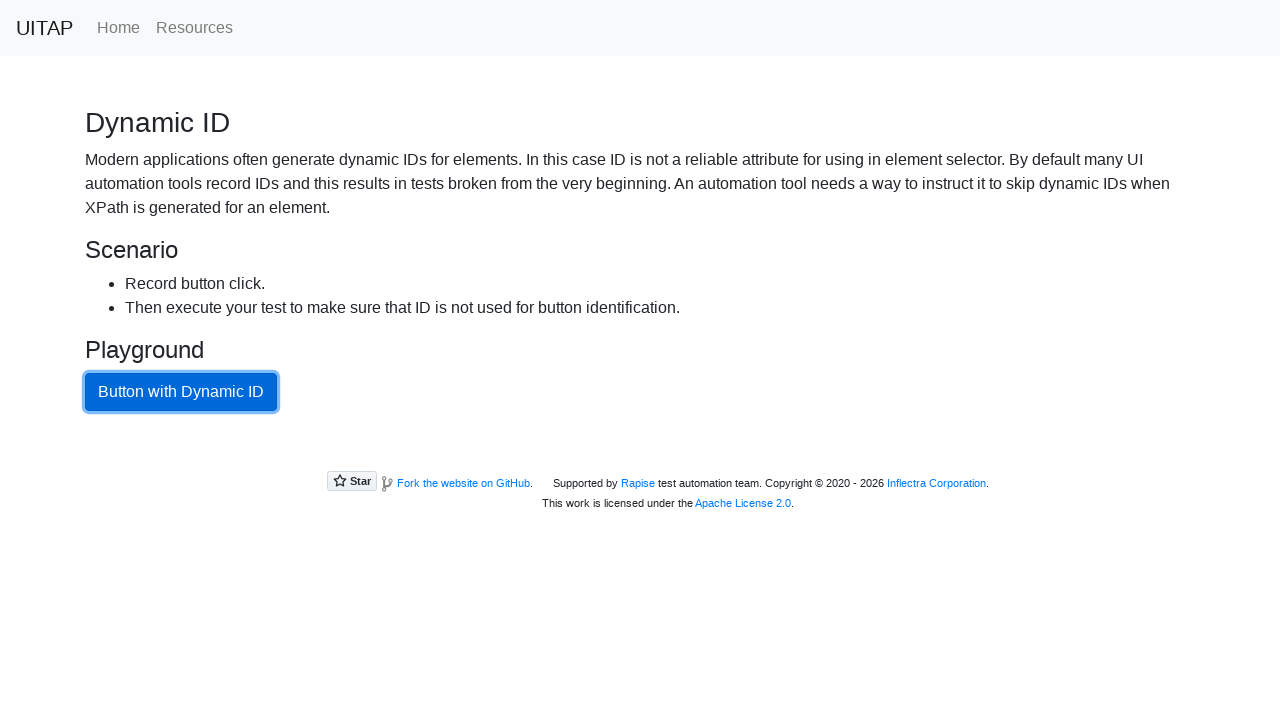